Tests a math challenge form by extracting a value from an element attribute, calculating a result using logarithm and sine functions, filling in the answer, checking required checkboxes, and submitting the form.

Starting URL: http://suninjuly.github.io/get_attribute.html

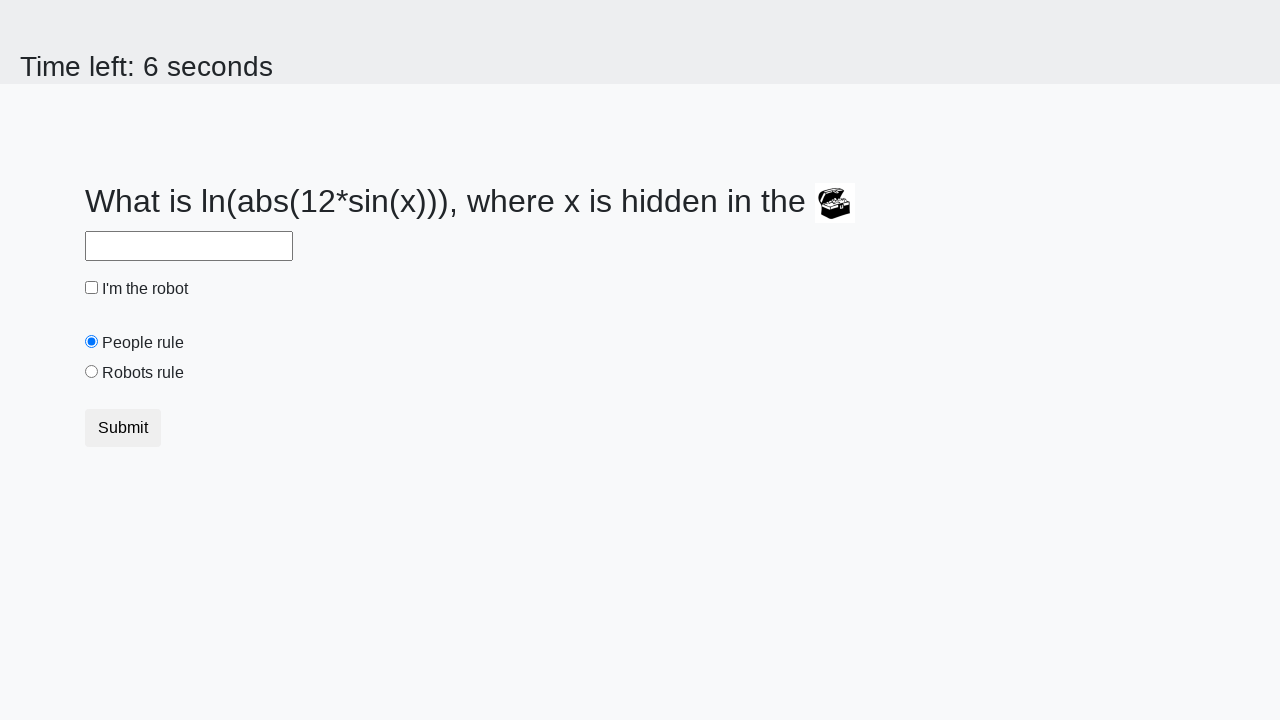

Located element with valuex attribute
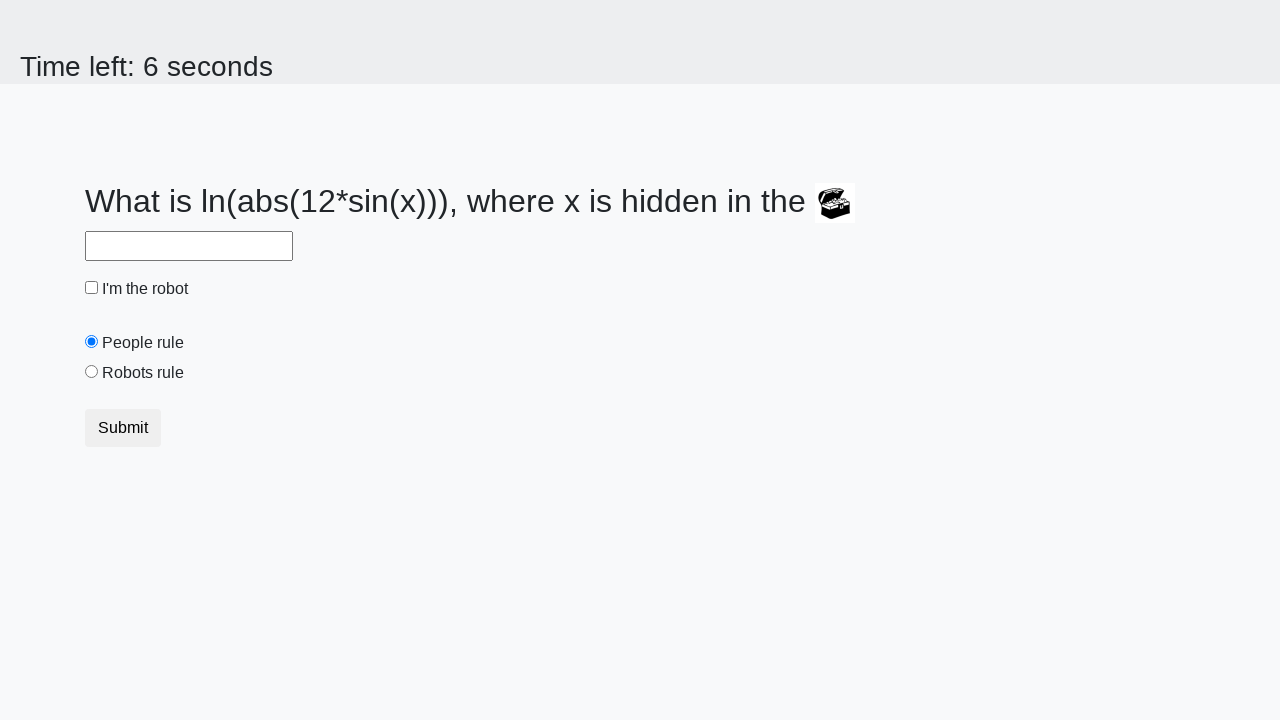

Extracted valuex attribute: 825
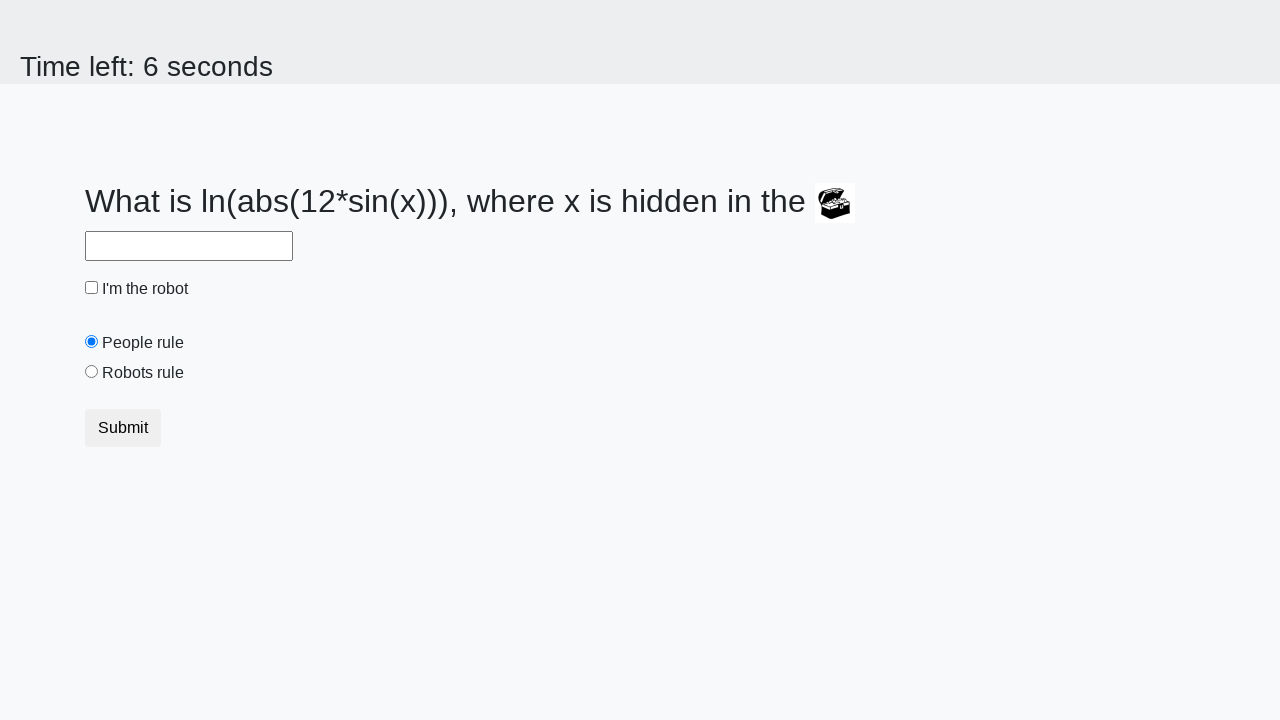

Calculated answer using logarithm and sine functions: 2.4287760848119175
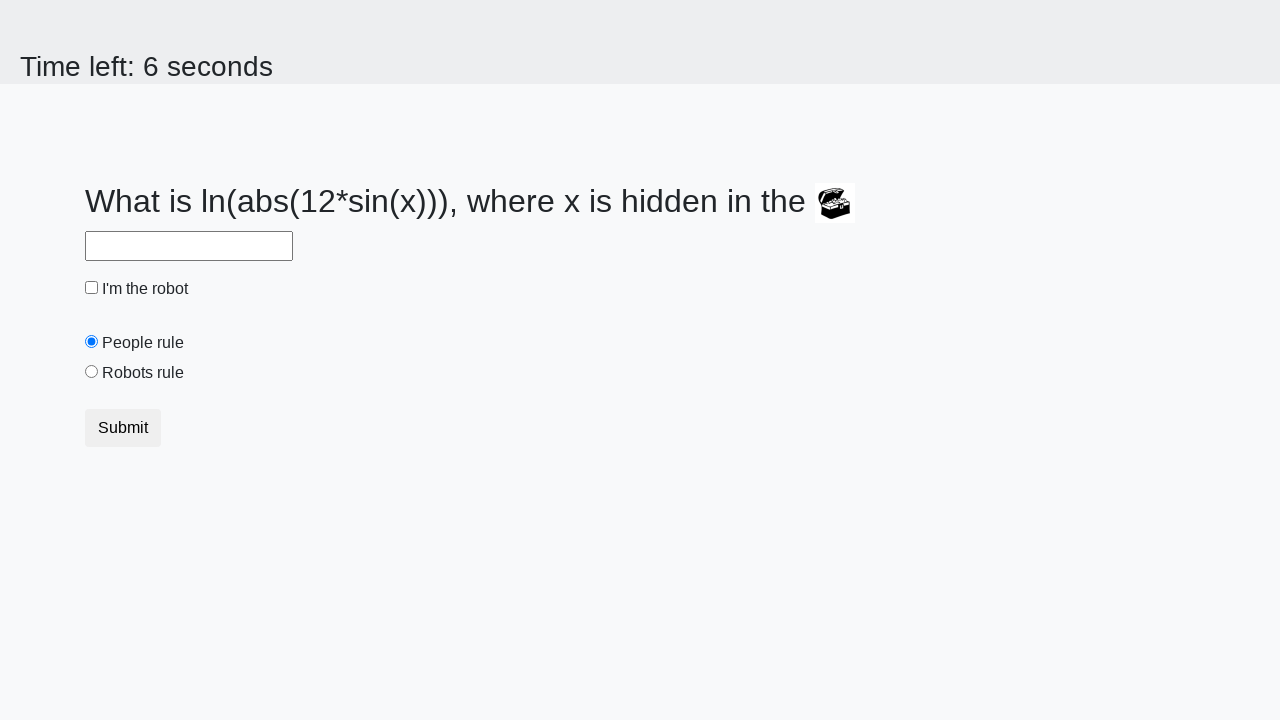

Filled answer field with calculated value: 2.4287760848119175 on #answer
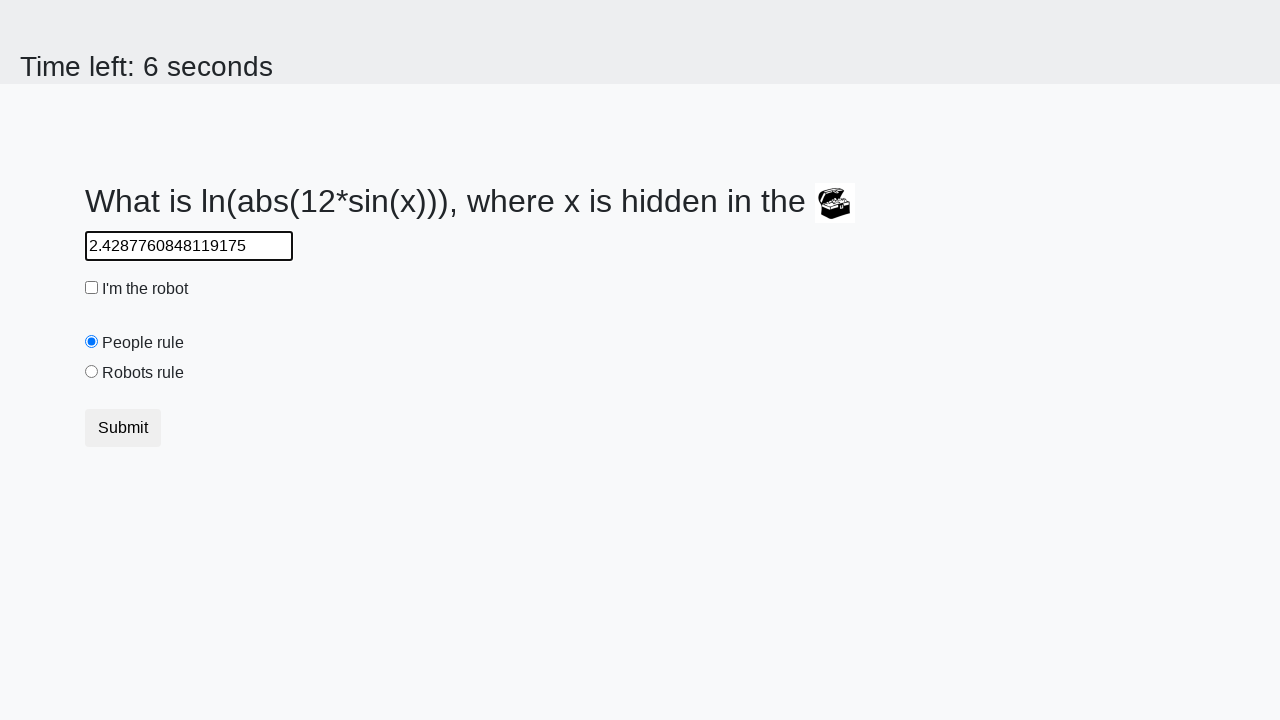

Clicked robot checkbox at (92, 288) on #robotCheckbox
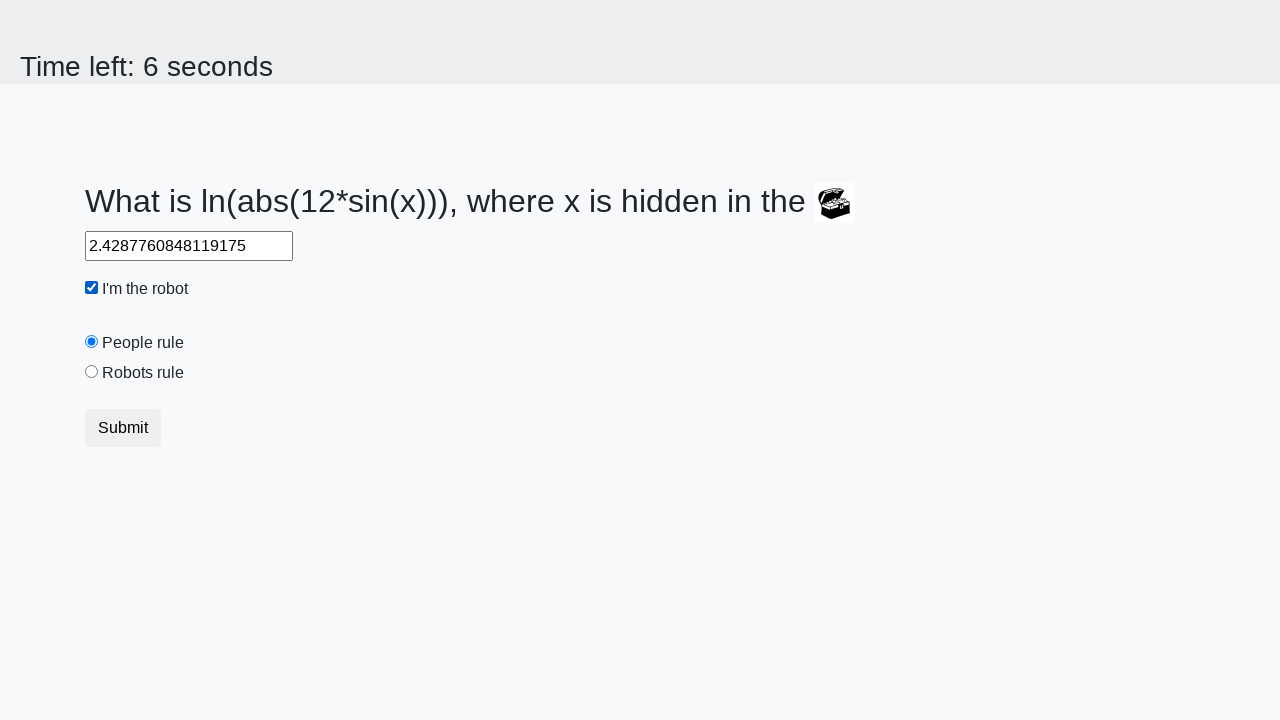

Clicked robots rule checkbox at (92, 372) on #robotsRule
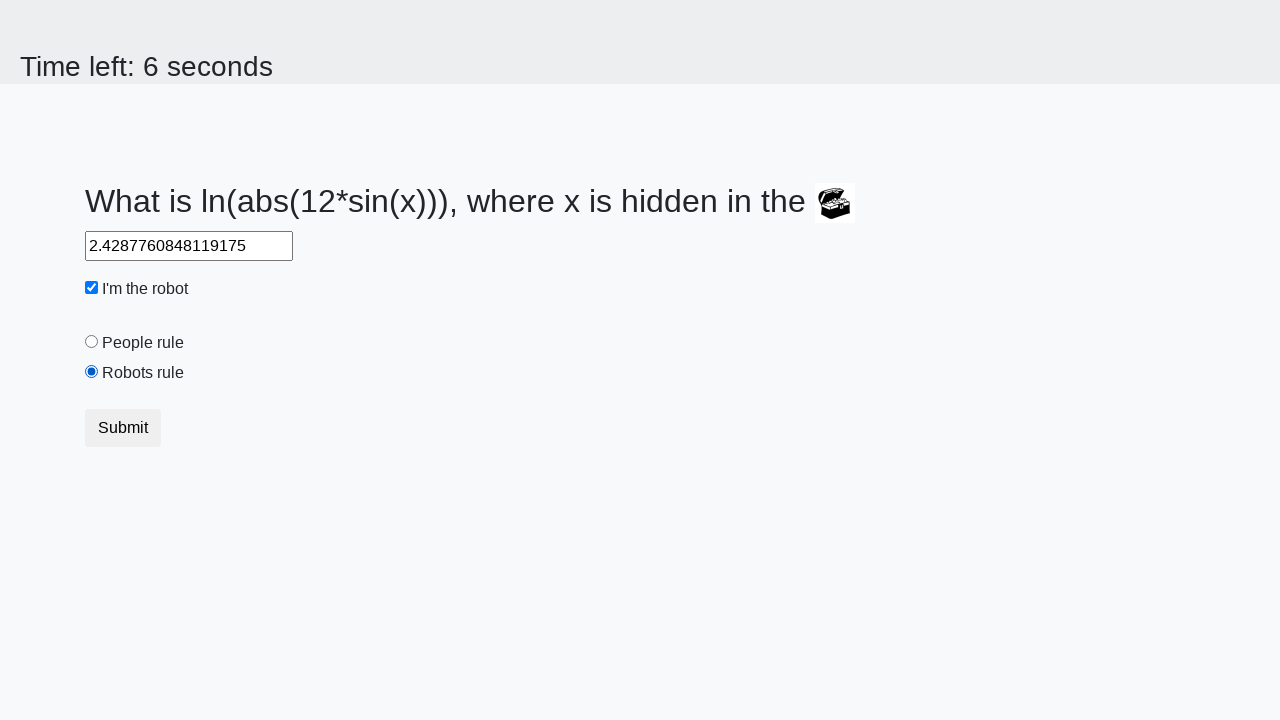

Submitted the form at (123, 428) on [type='submit']
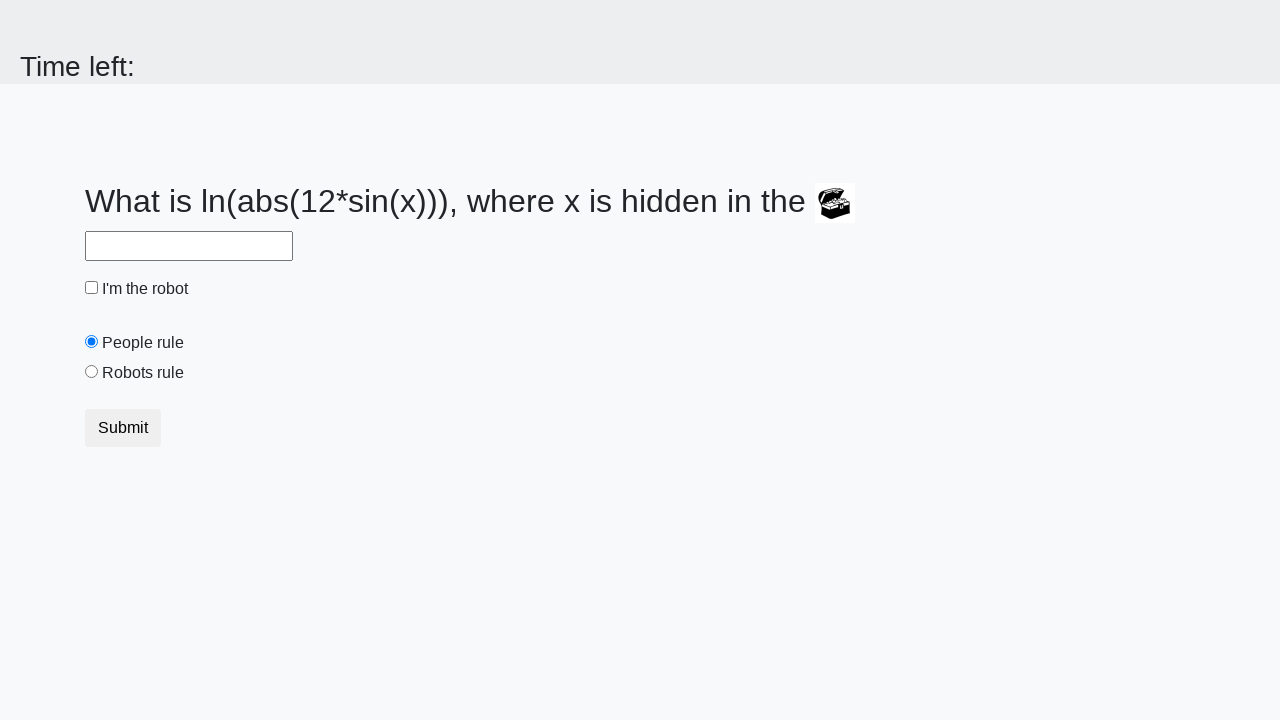

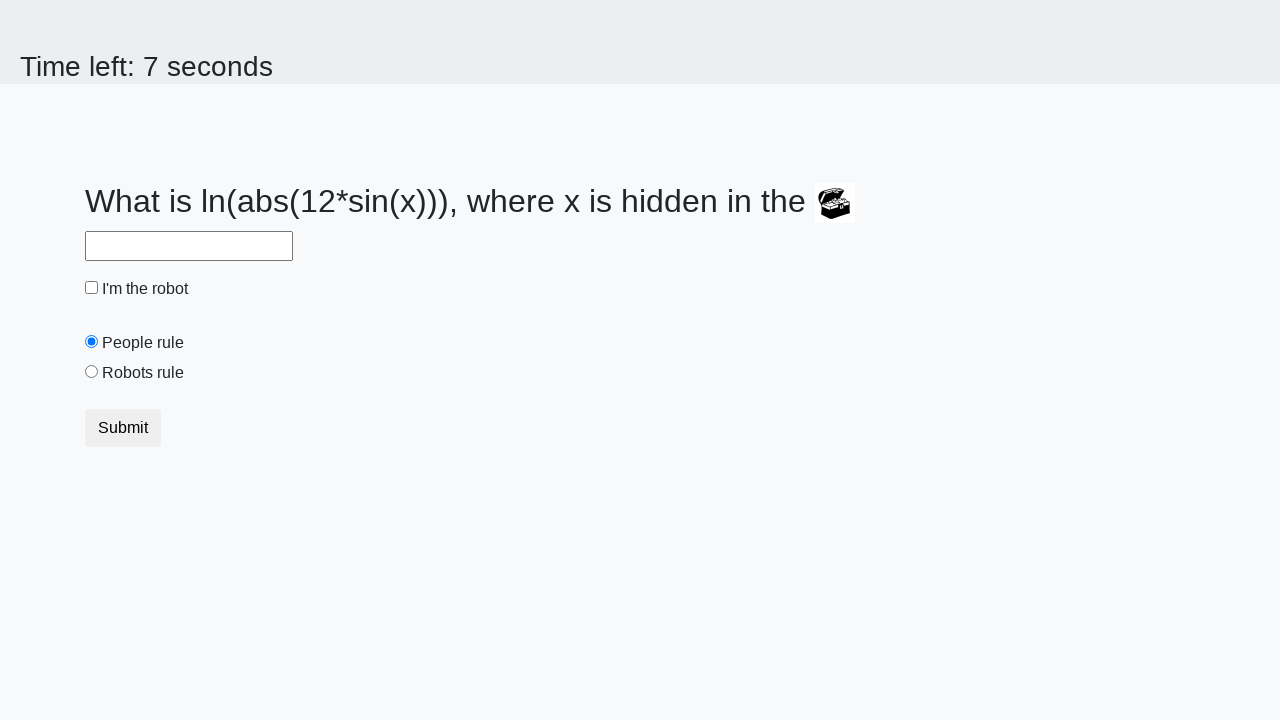